Tests that entering text instead of a number displays the correct error message "Please enter a number"

Starting URL: https://kristinek.github.io/site/tasks/enter_a_number

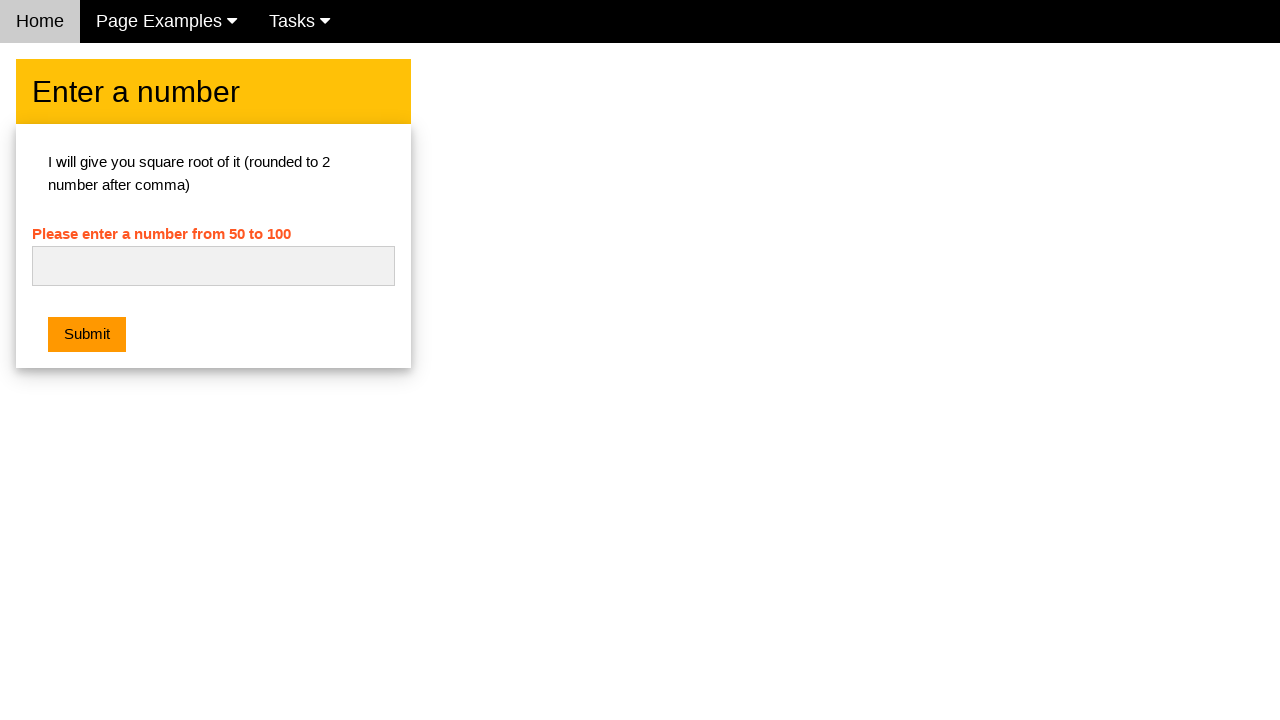

Cleared the input field on #numb
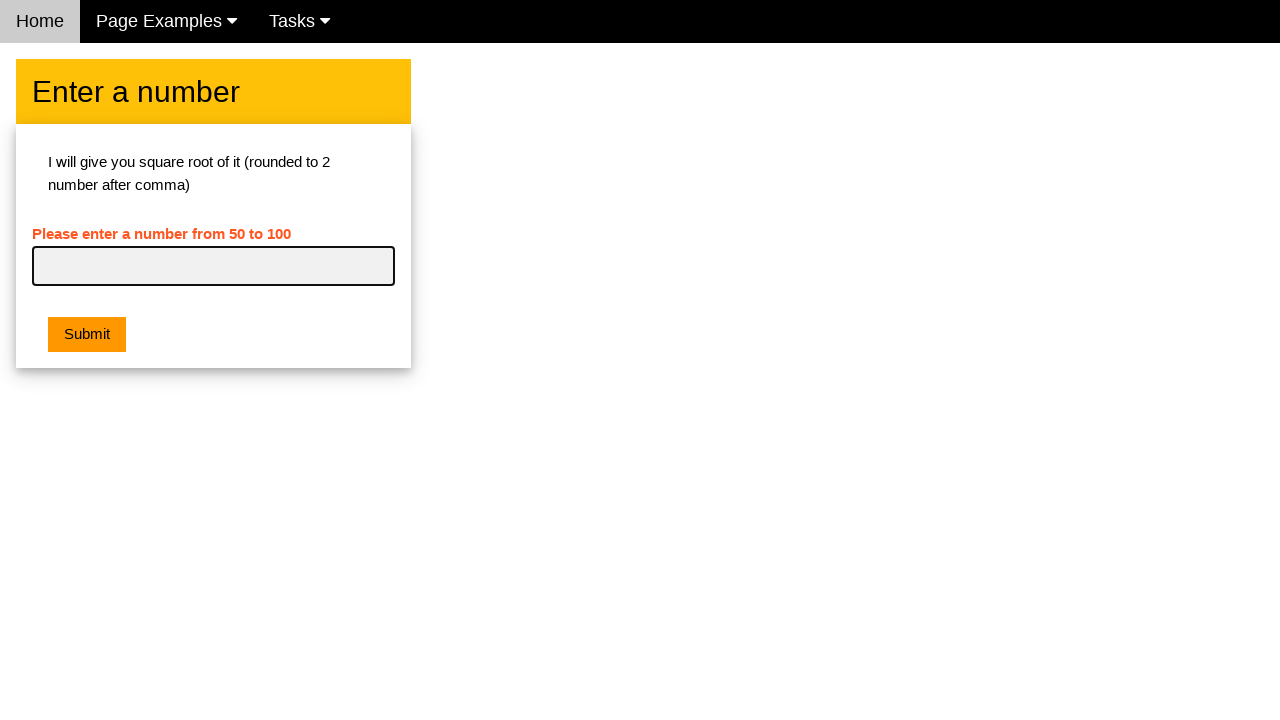

Entered text 'text' instead of a number on #numb
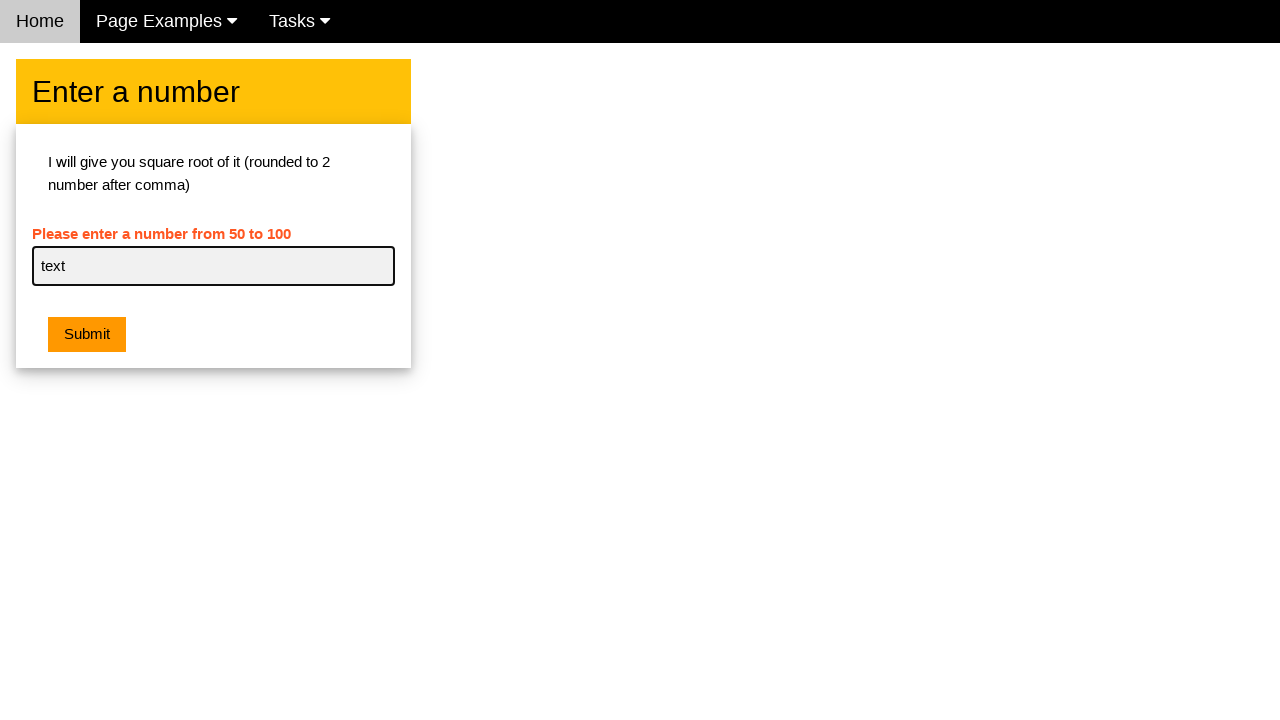

Clicked the Submit button at (87, 335) on xpath=//button[text()='Submit']
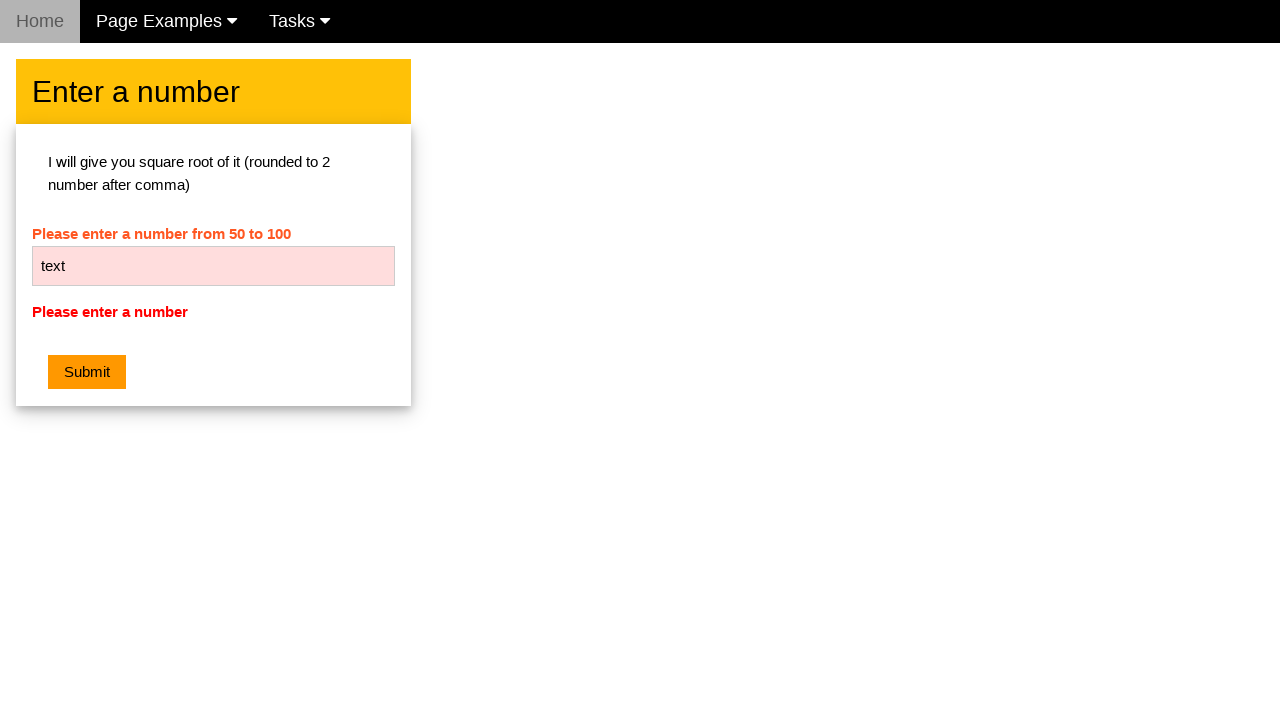

Error message element became visible
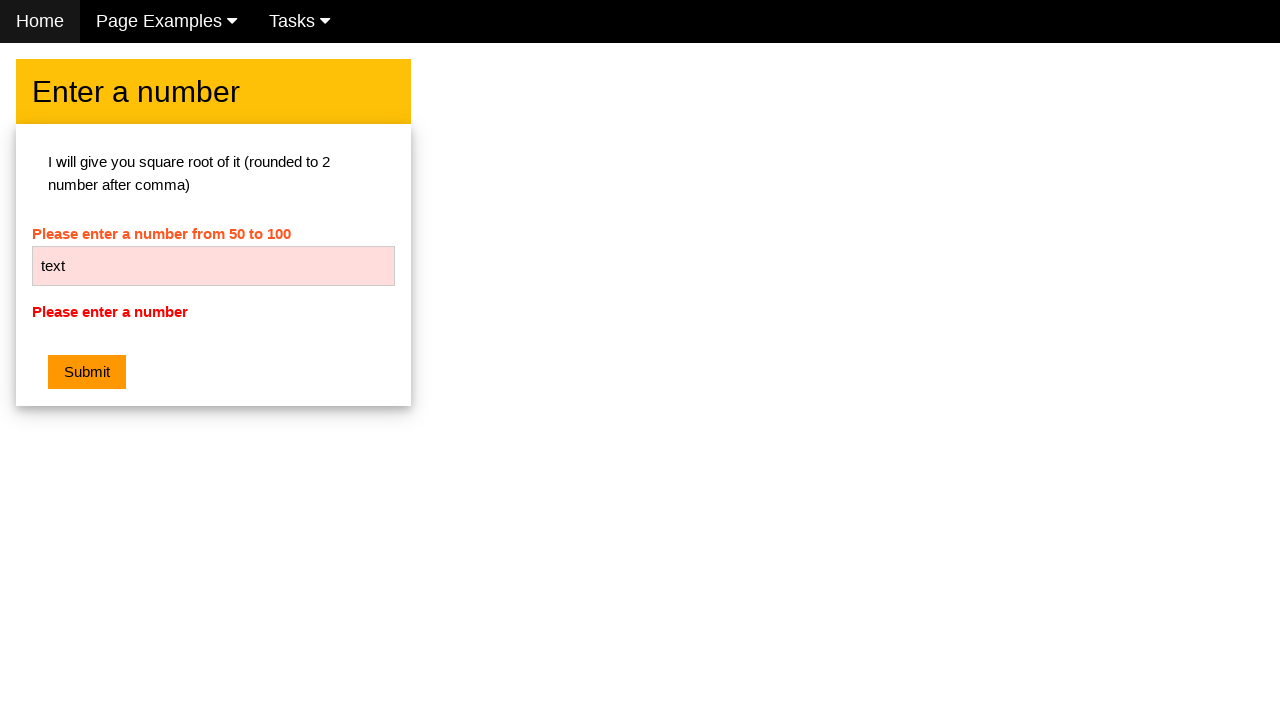

Verified error message displays 'Please enter a number'
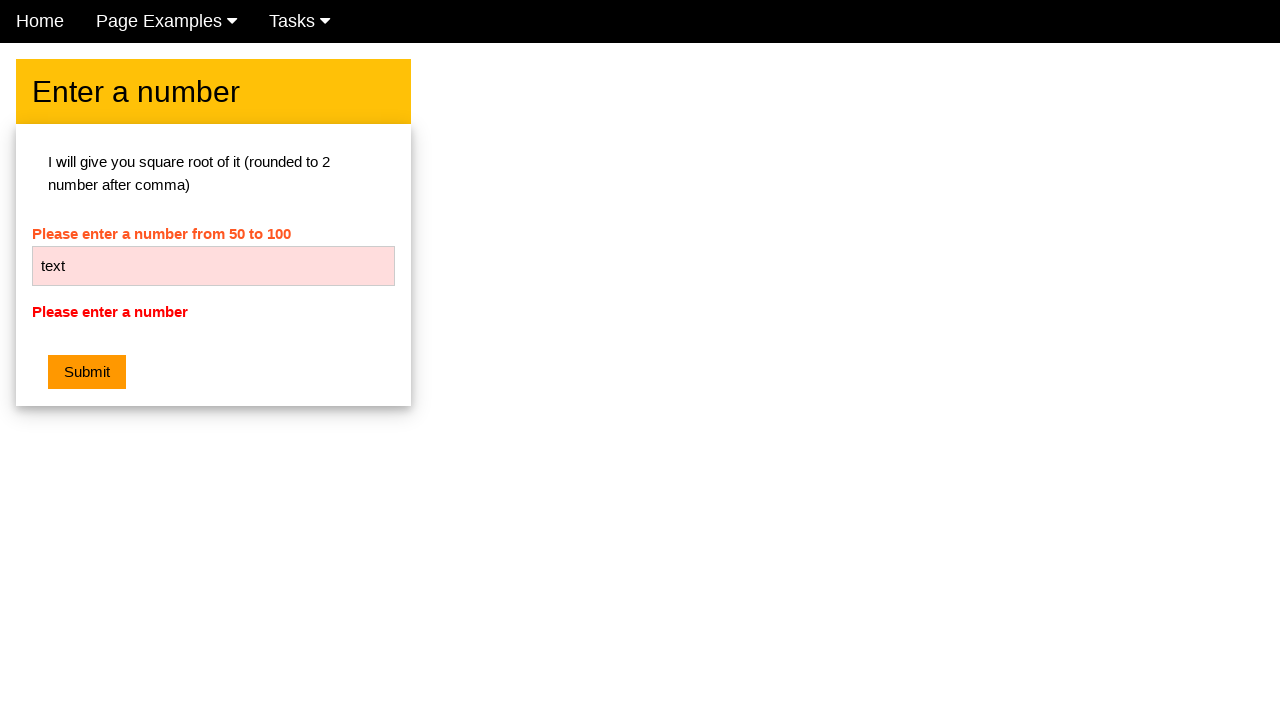

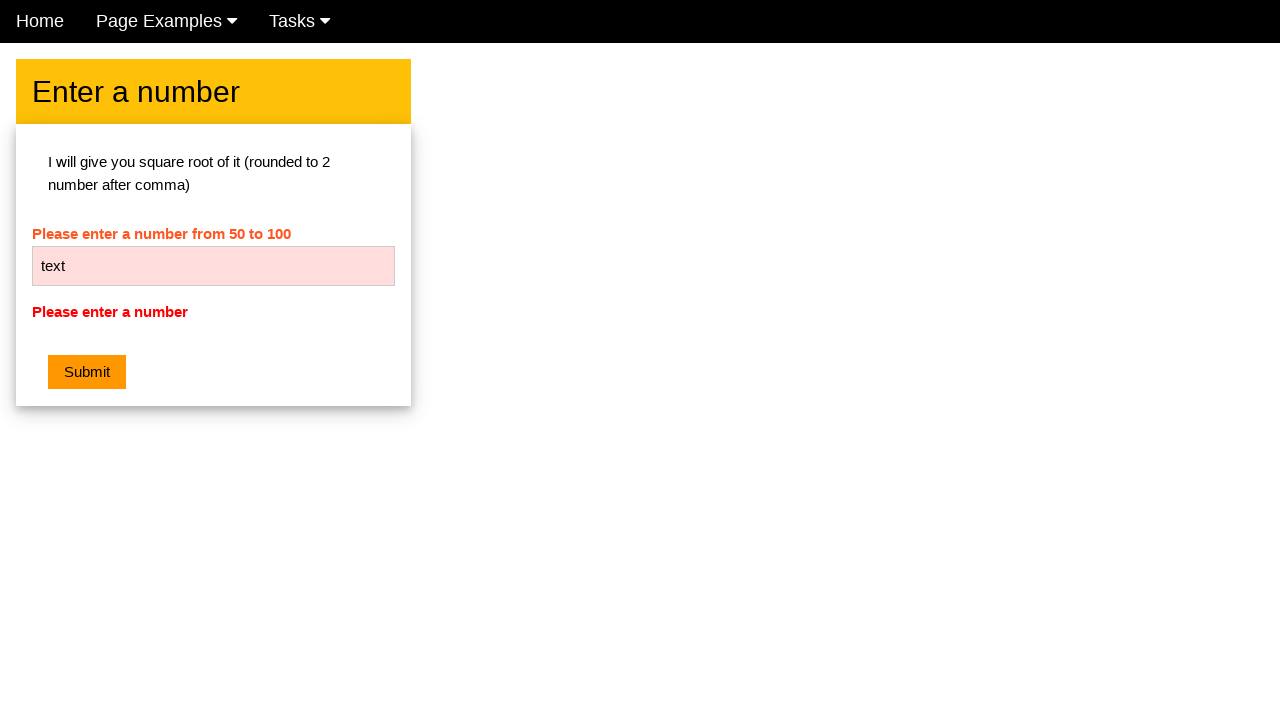